Verifies that there is an unordered list inside the header for navigation links

Starting URL: https://finndude.github.io/DBI-Coursework/People-Search/people-search.html

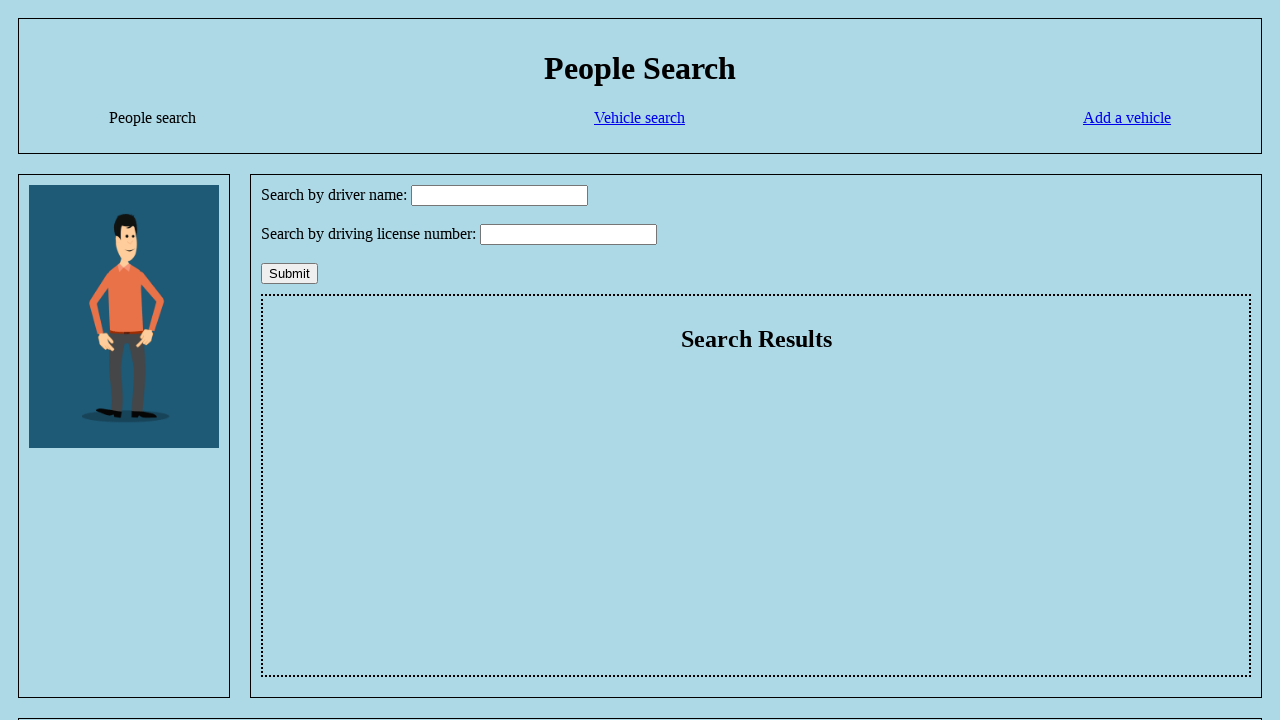

Located unordered list elements inside header
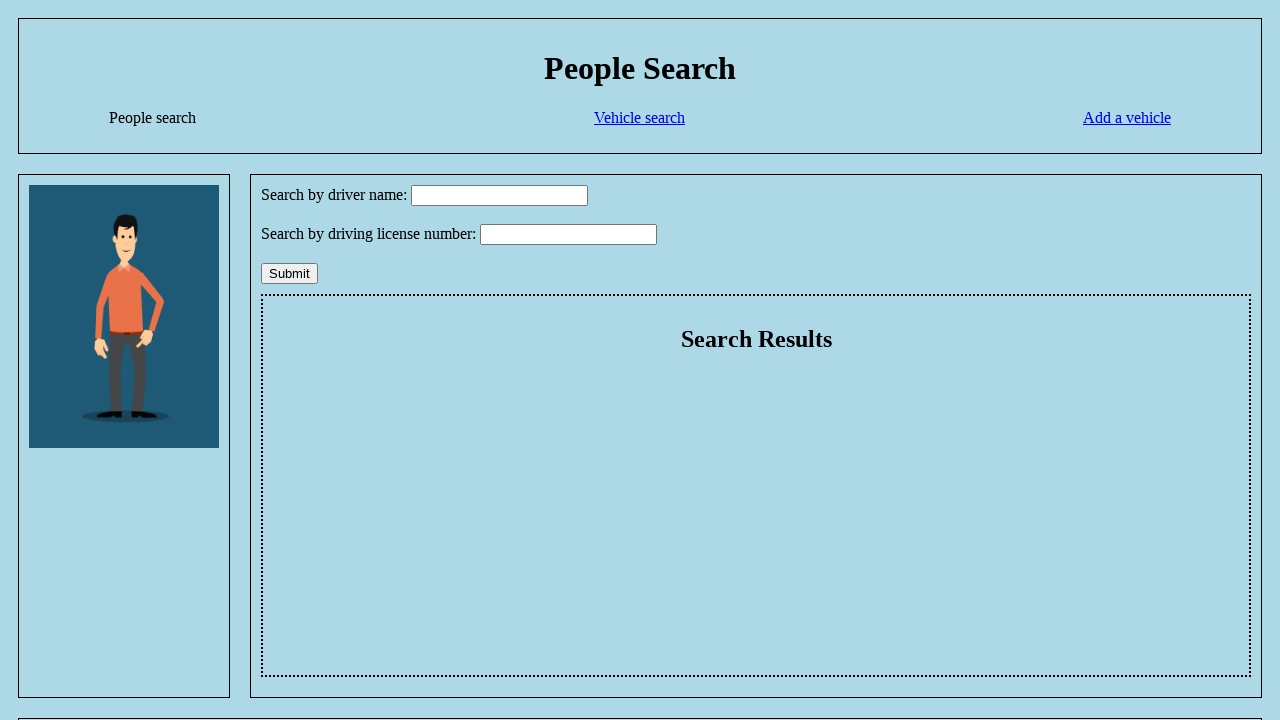

Asserted that at least one unordered list exists inside header for navigation links
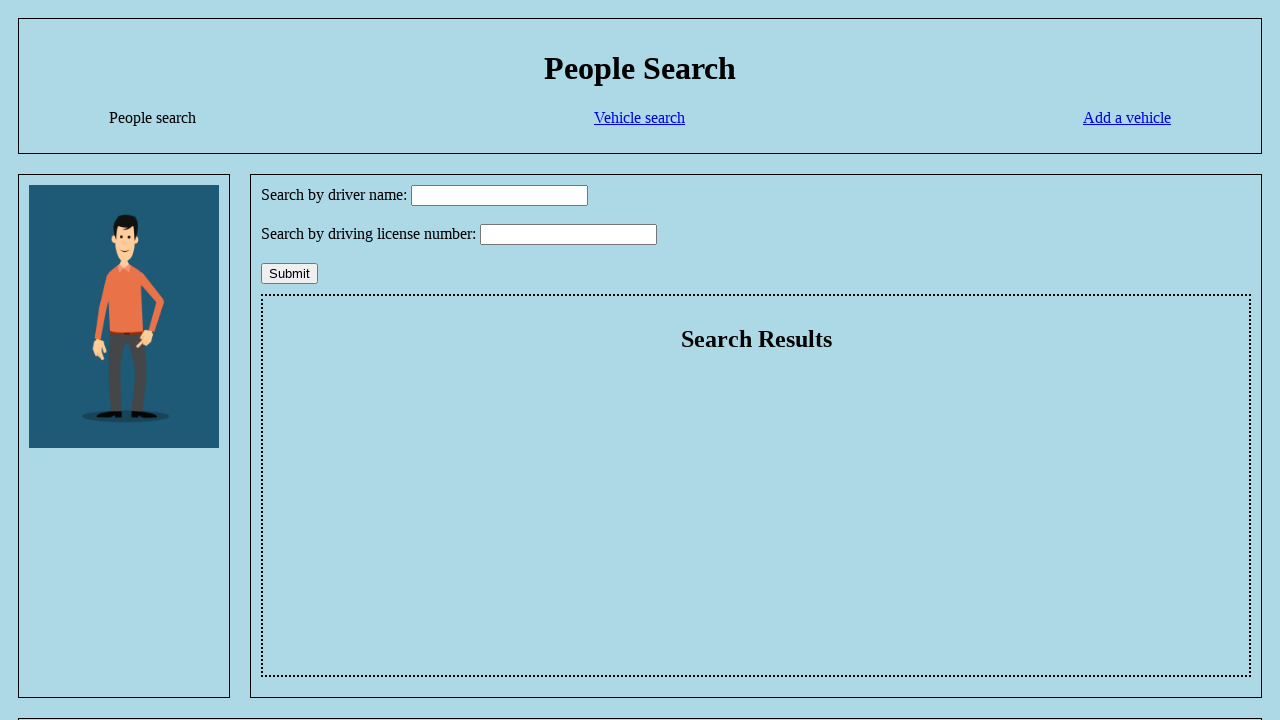

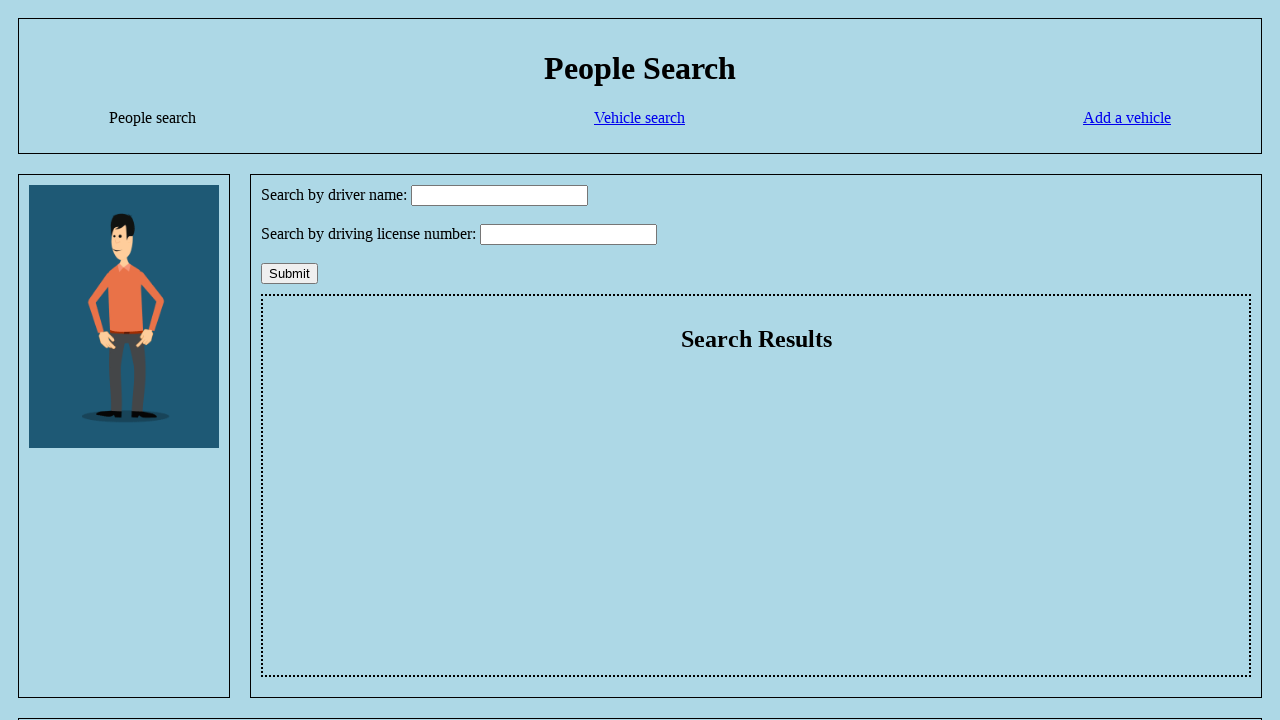